Tests successful registration by navigating to the registration form, filling in valid credentials, and verifying the success notification appears.

Starting URL: https://anatoly-karpovich.github.io/demo-login-form/

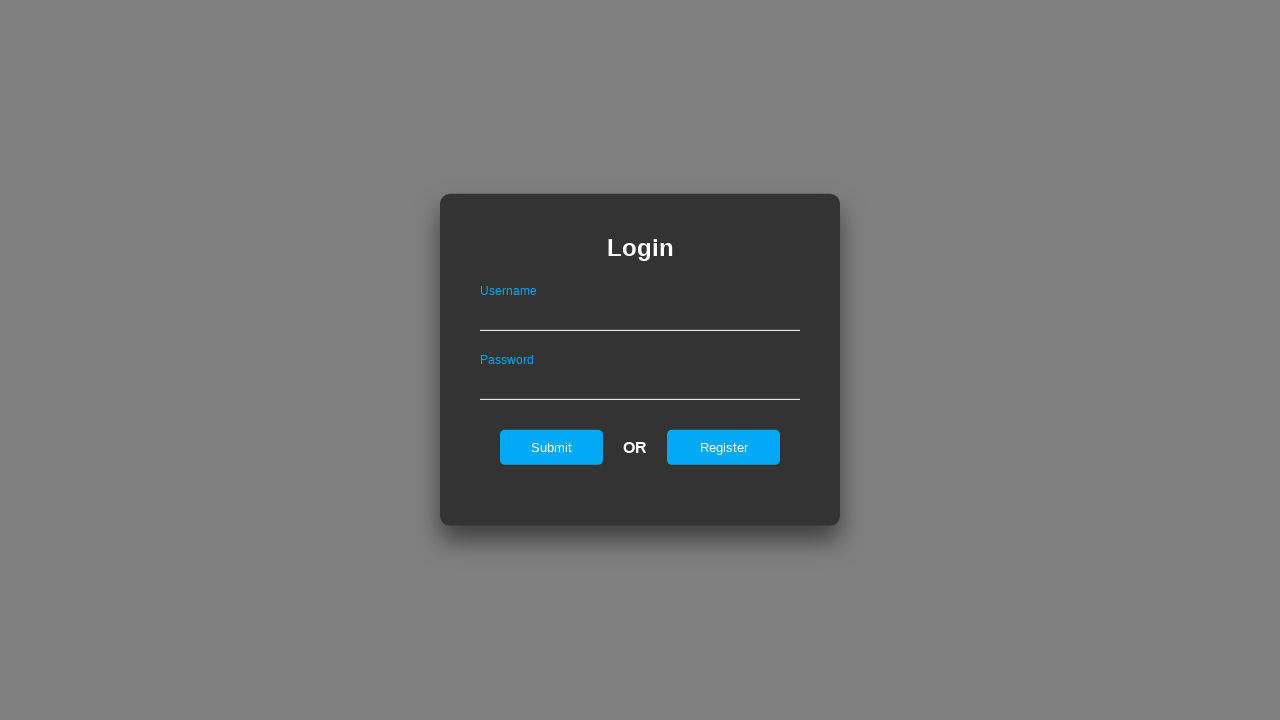

Login form loaded and displayed
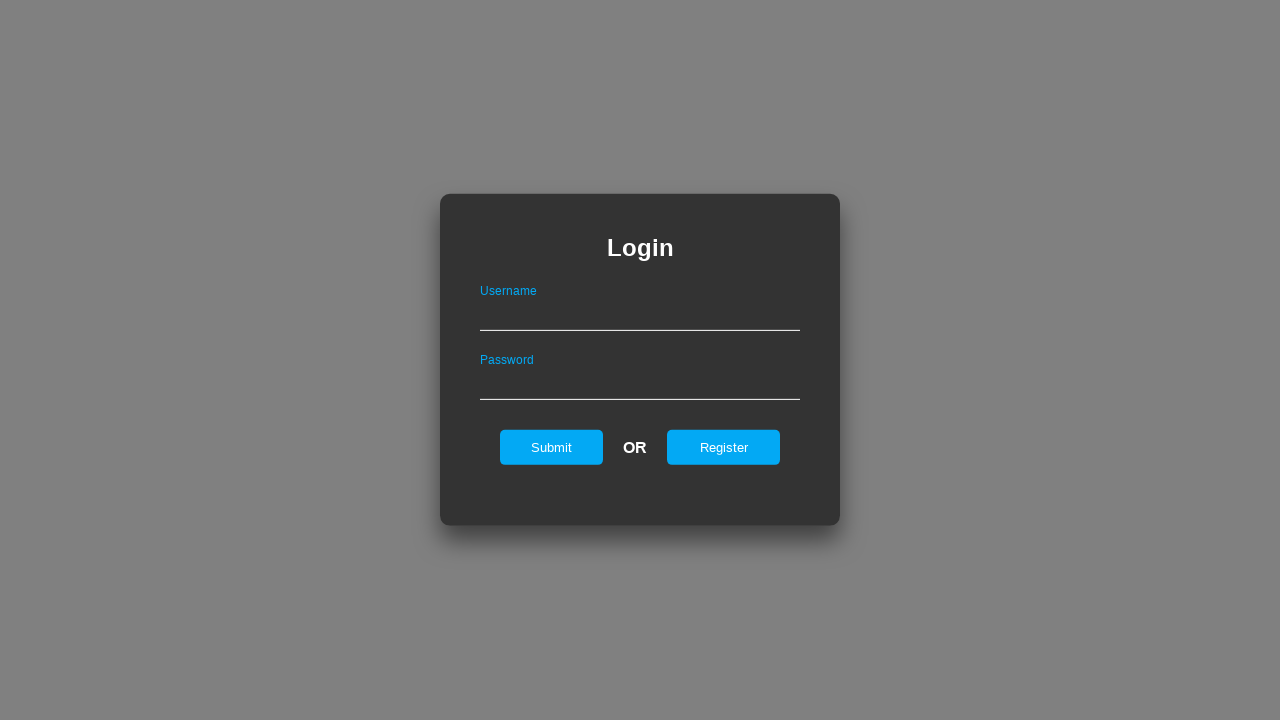

Clicked register button to navigate to registration form at (724, 447) on #registerOnLogin
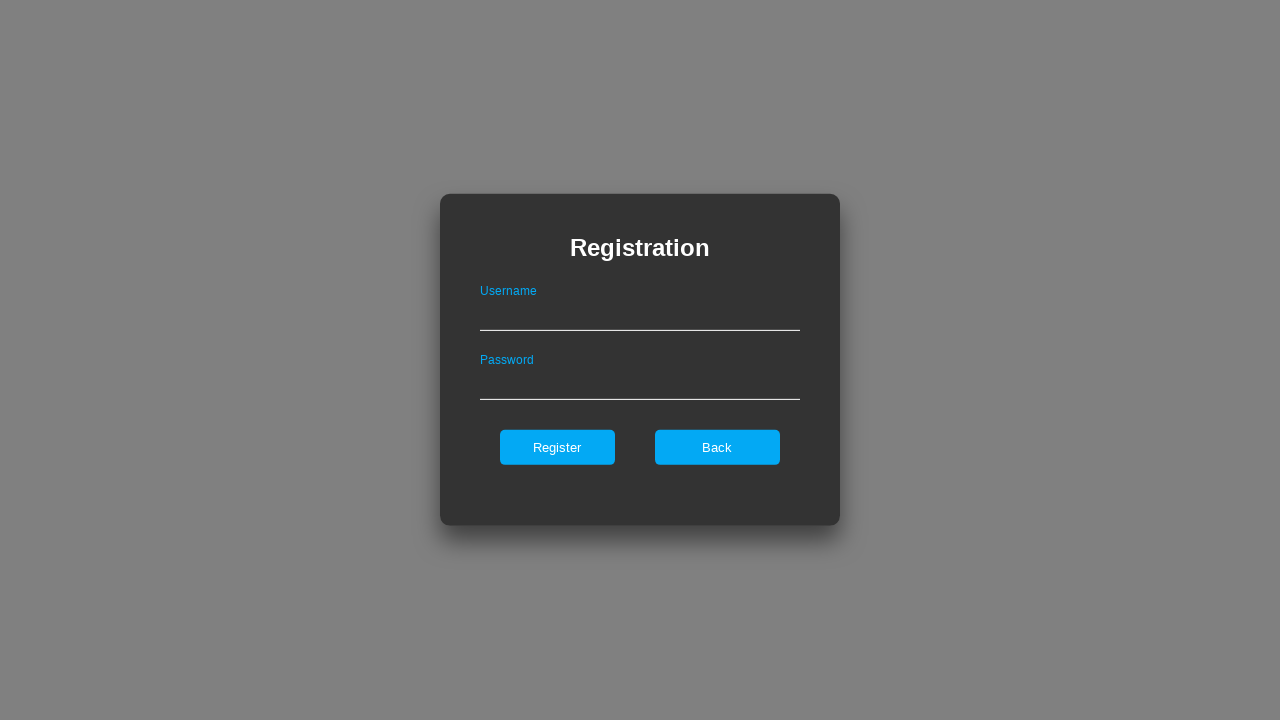

Registration form loaded and displayed
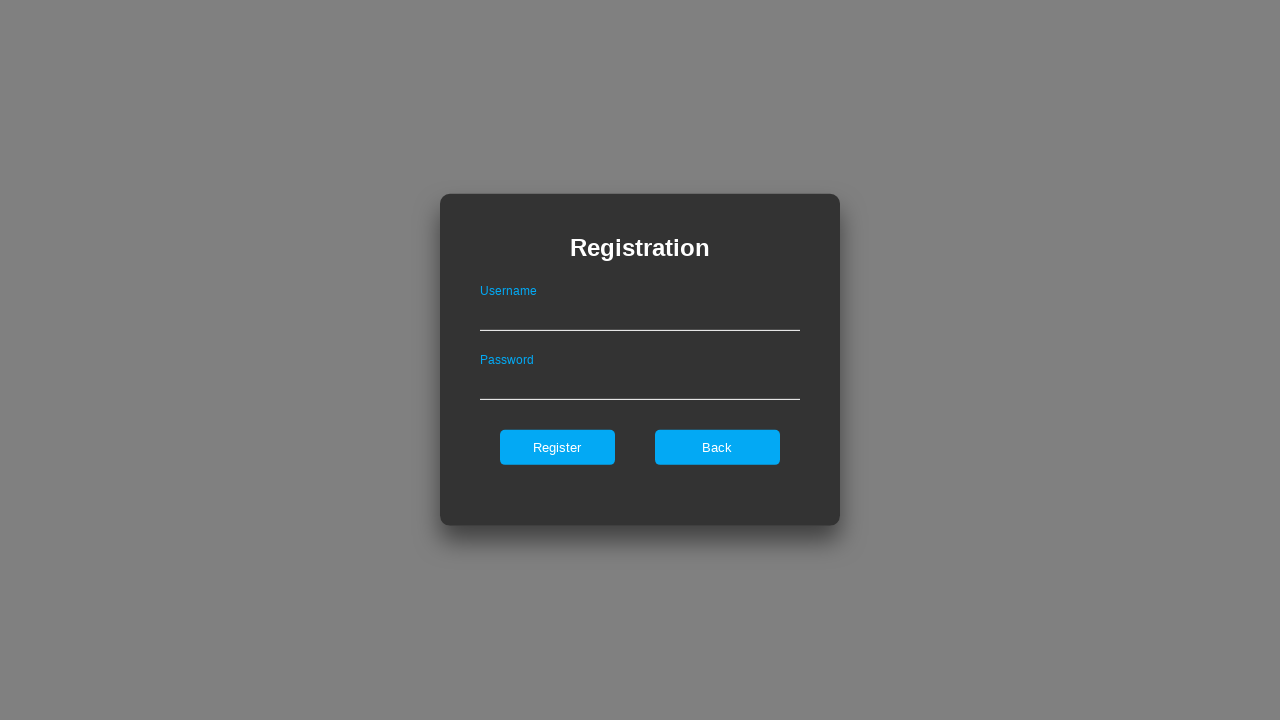

Filled username field with 'pizdaball' on #userNameOnRegister
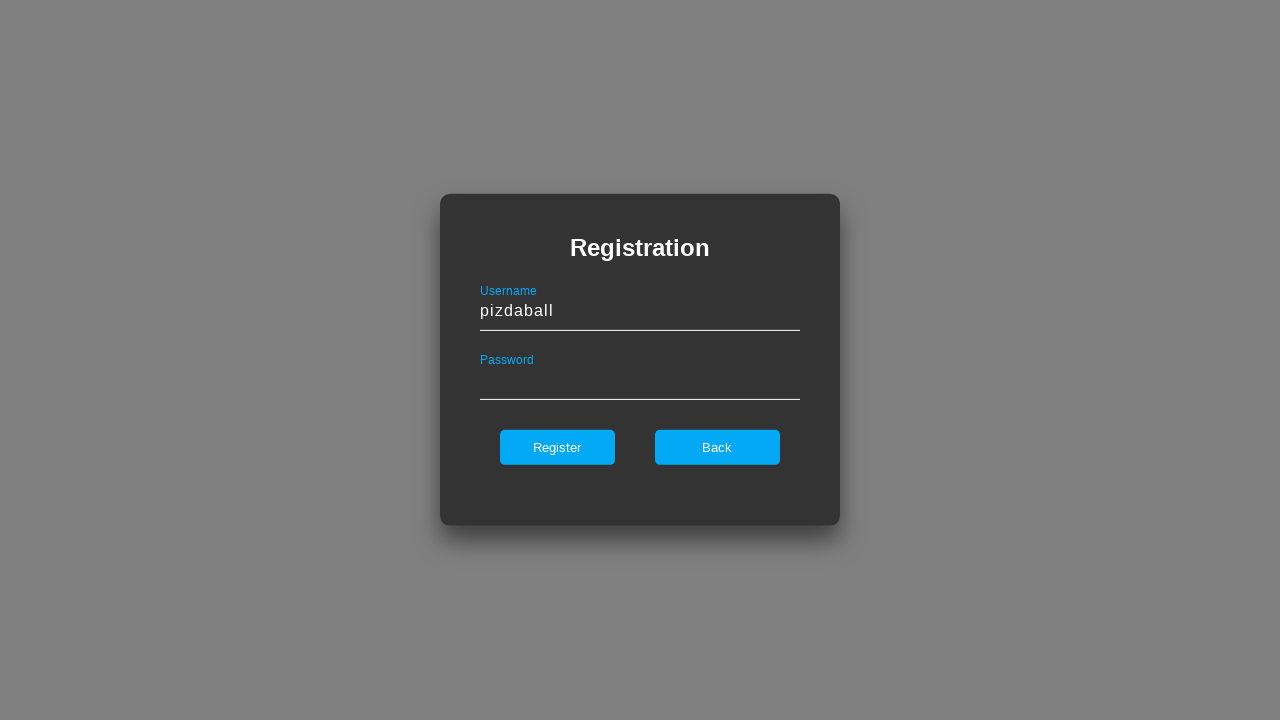

Filled password field with valid credentials on #passwordOnRegister
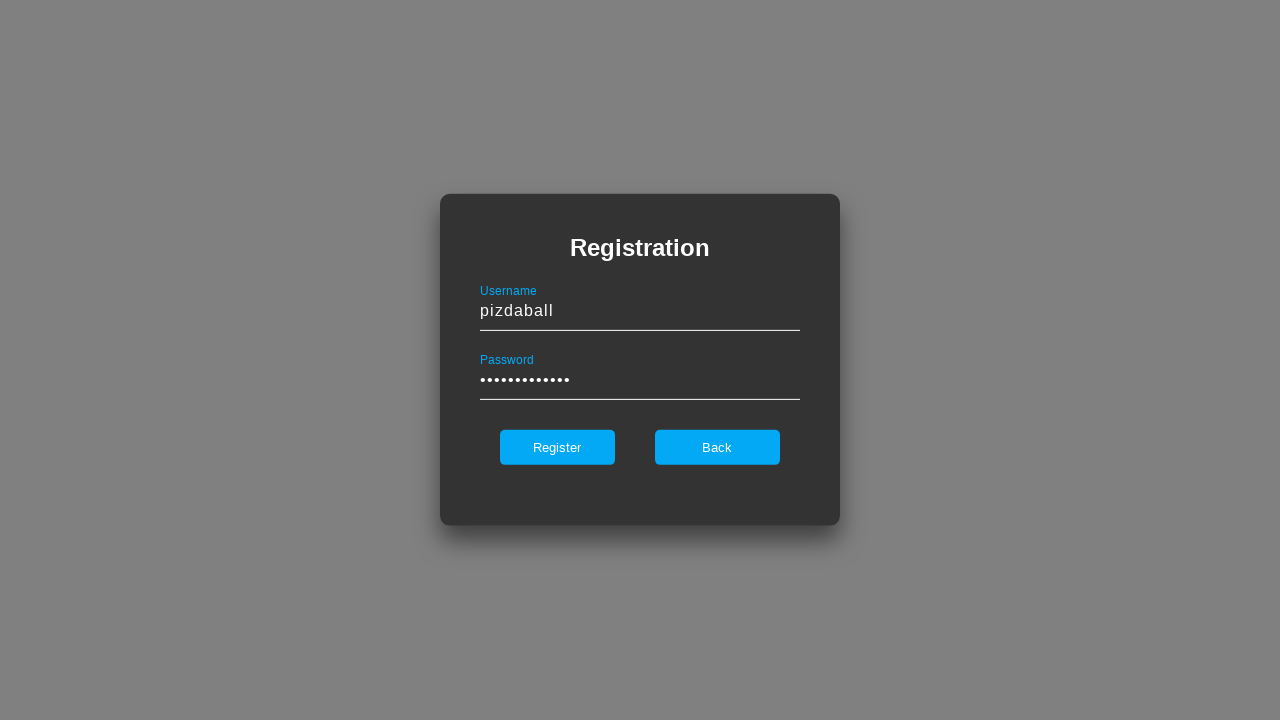

Clicked register button to submit registration form at (557, 447) on #register
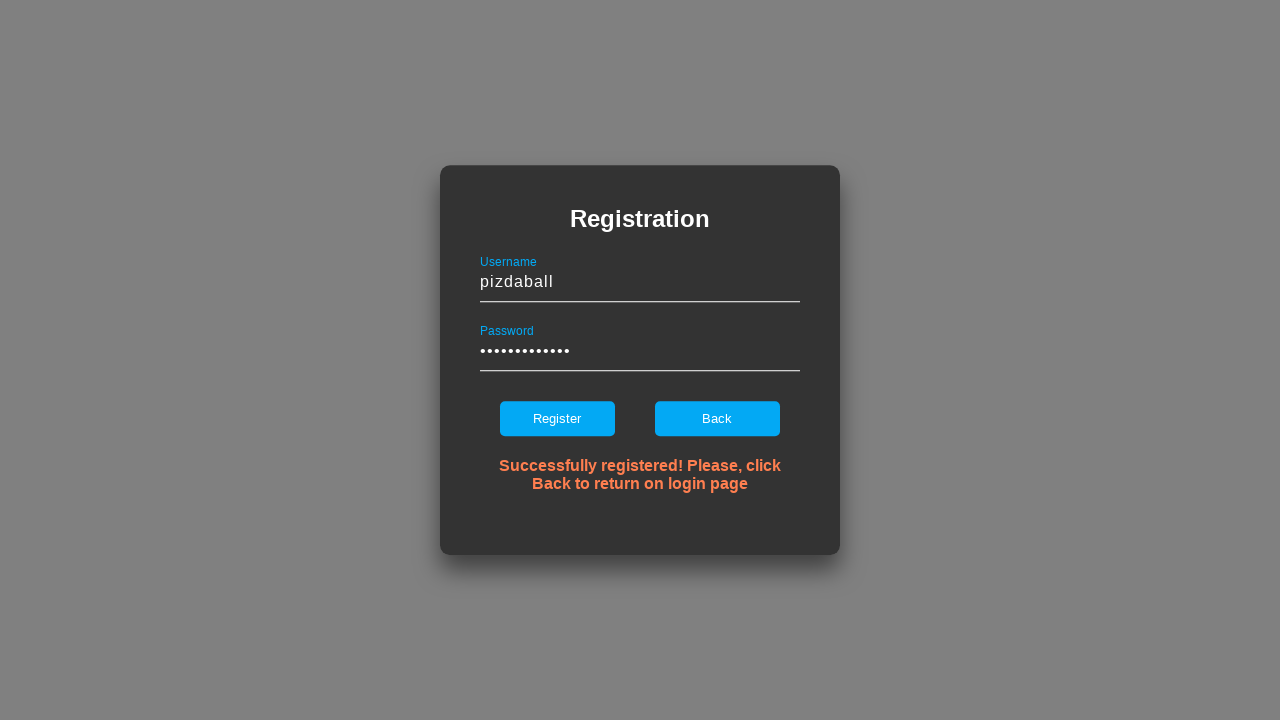

Verified success notification message appeared
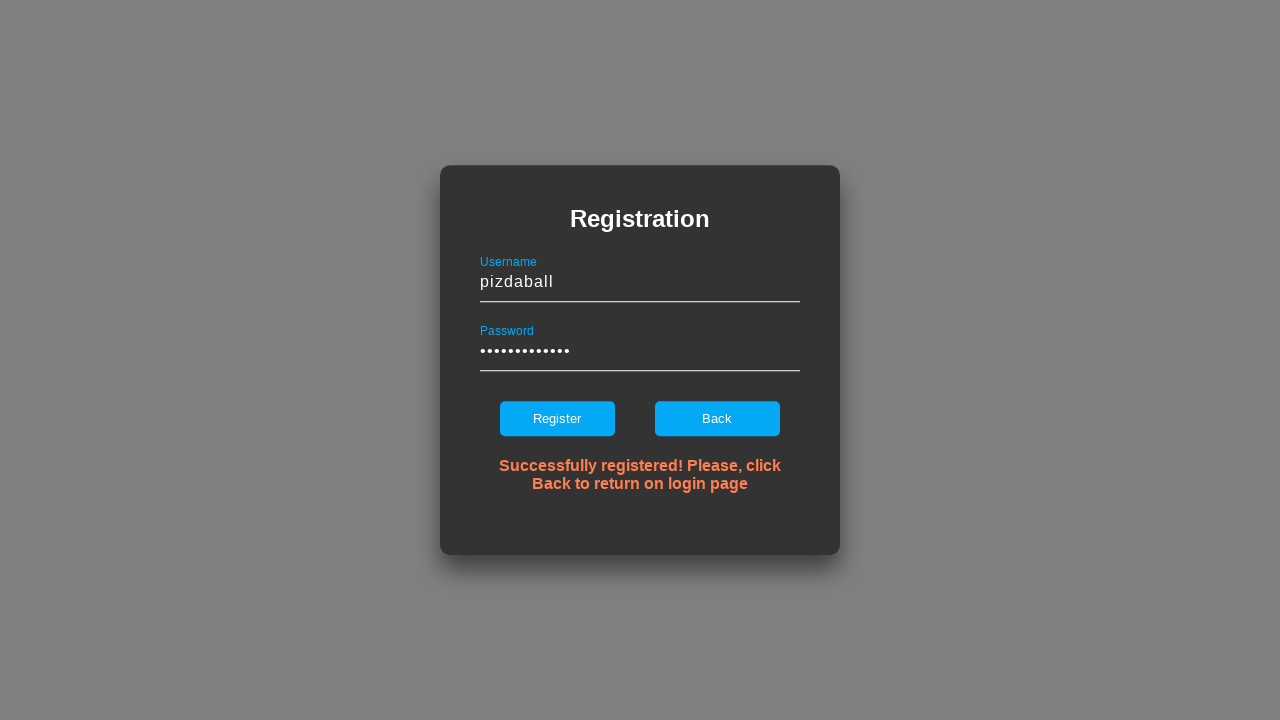

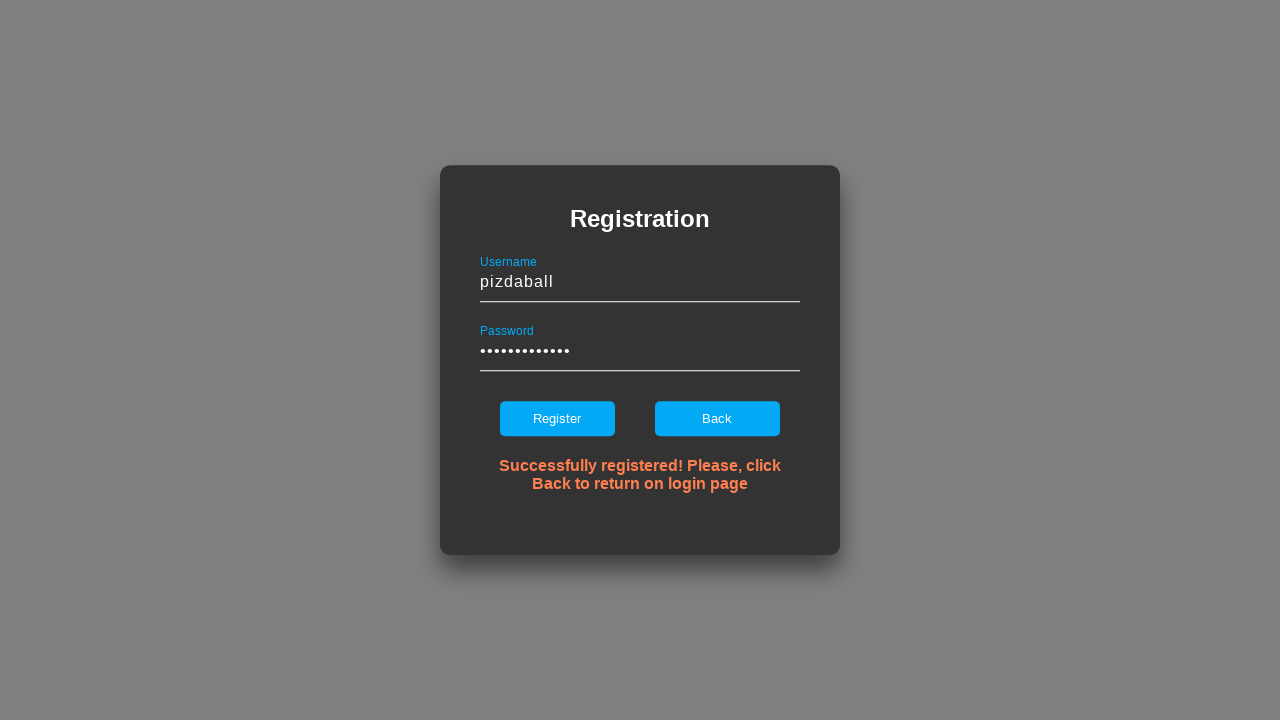